Tests the sixth FAQ accordion item by clicking it and verifying the expanded panel contains text about battery charge lasting eight days

Starting URL: https://qa-scooter.praktikum-services.ru/

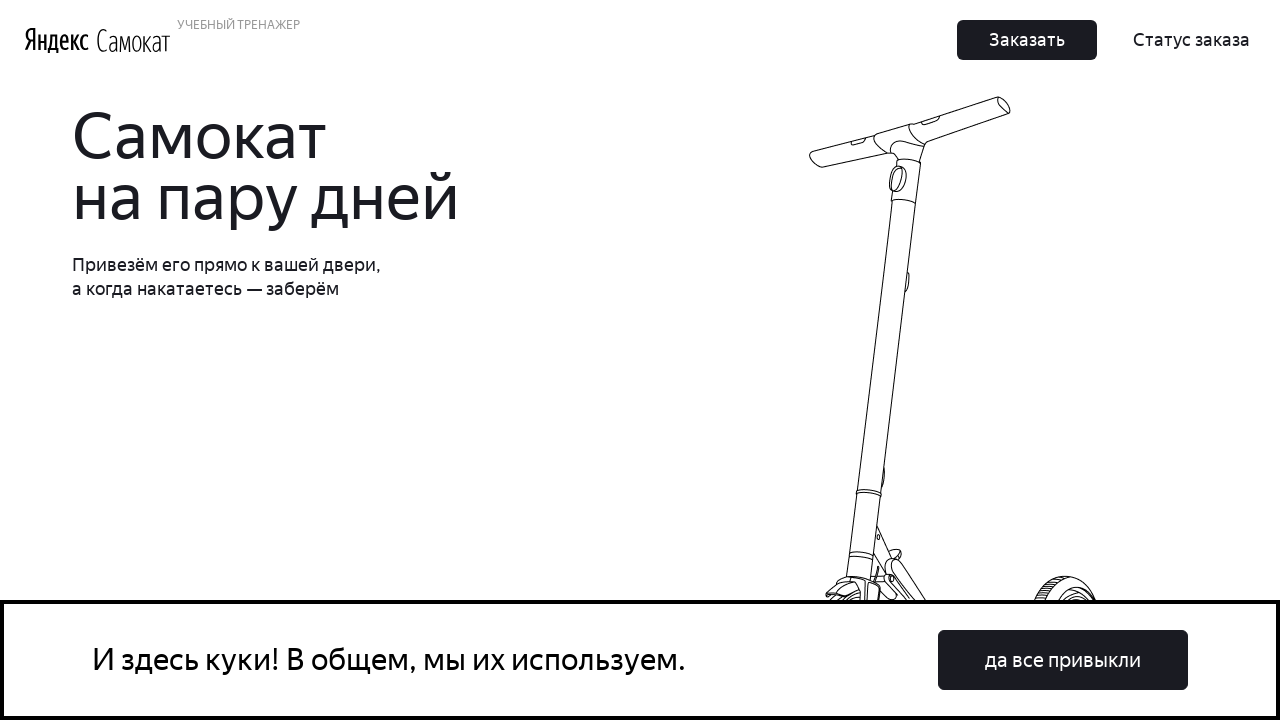

Scrolled sixth accordion heading into view
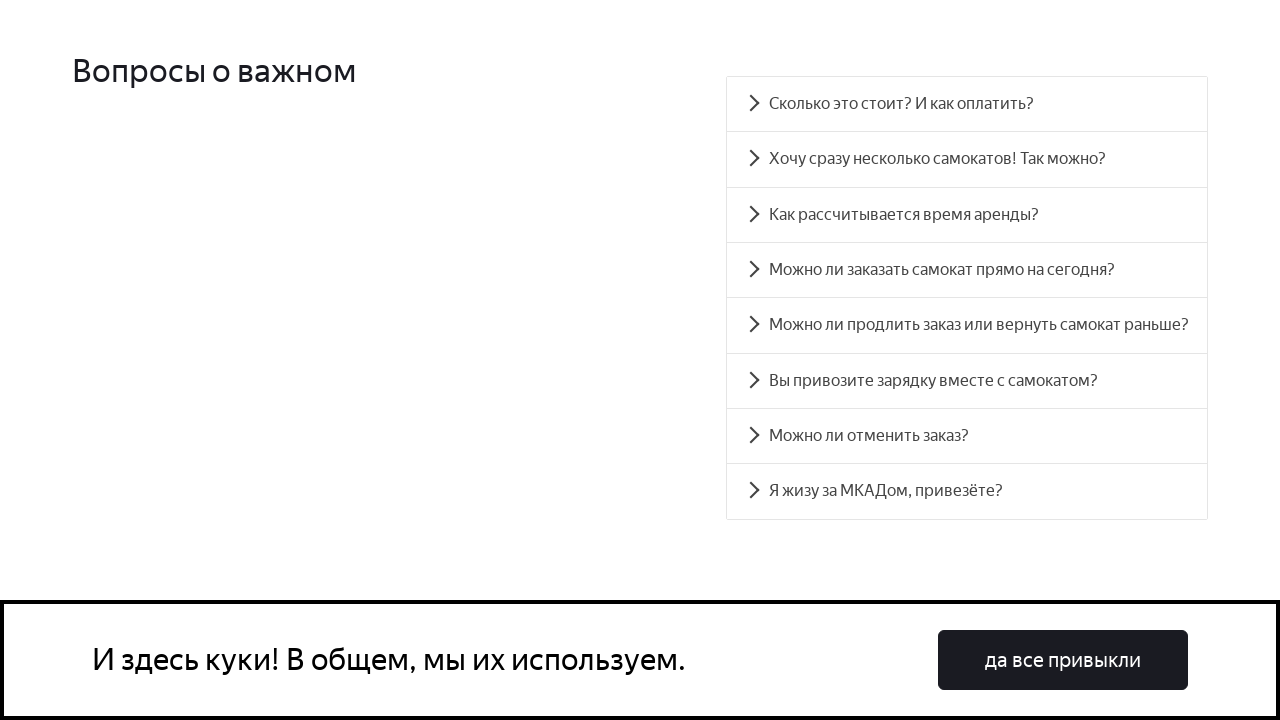

Clicked sixth accordion heading to expand it at (967, 381) on #accordion__heading-5
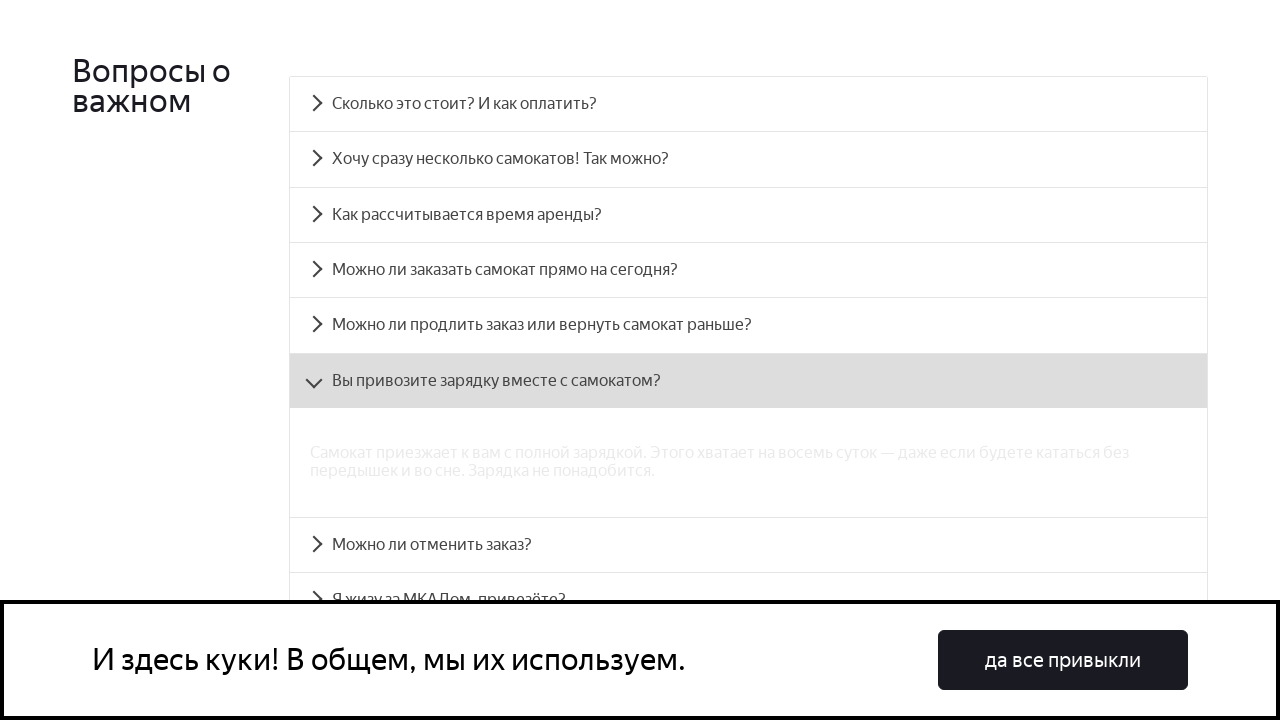

Sixth accordion panel became visible with battery charge text
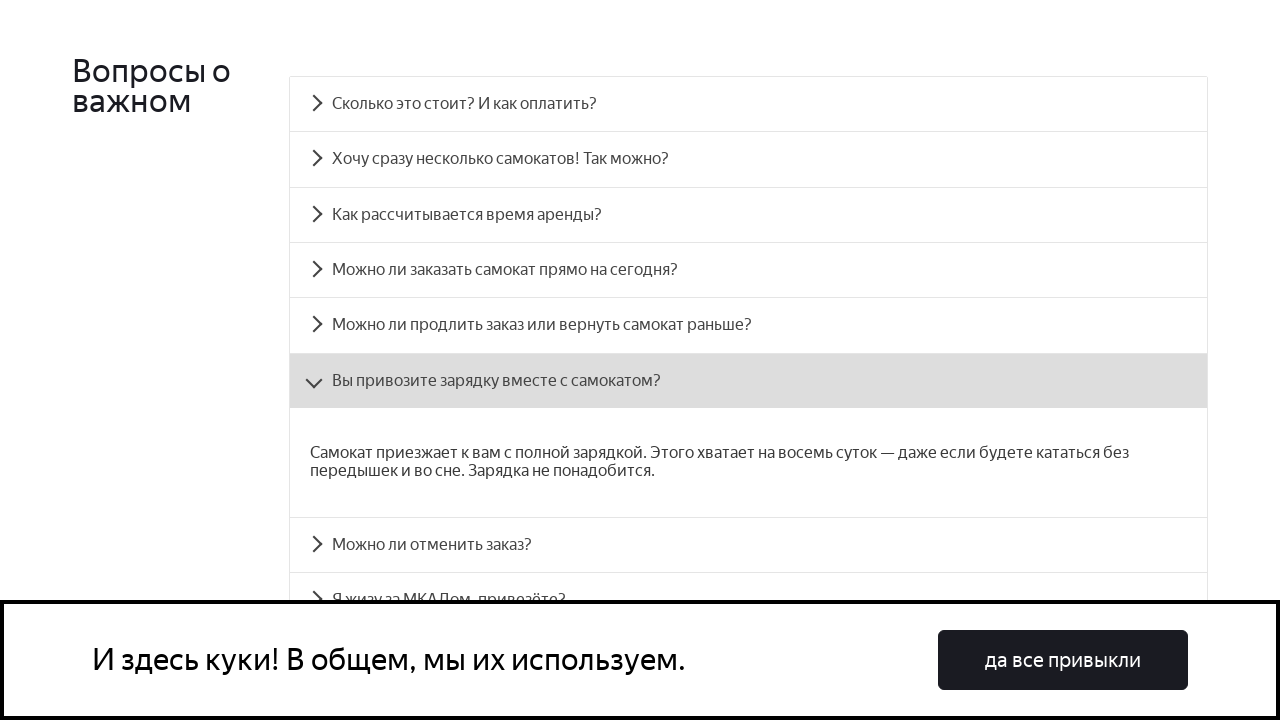

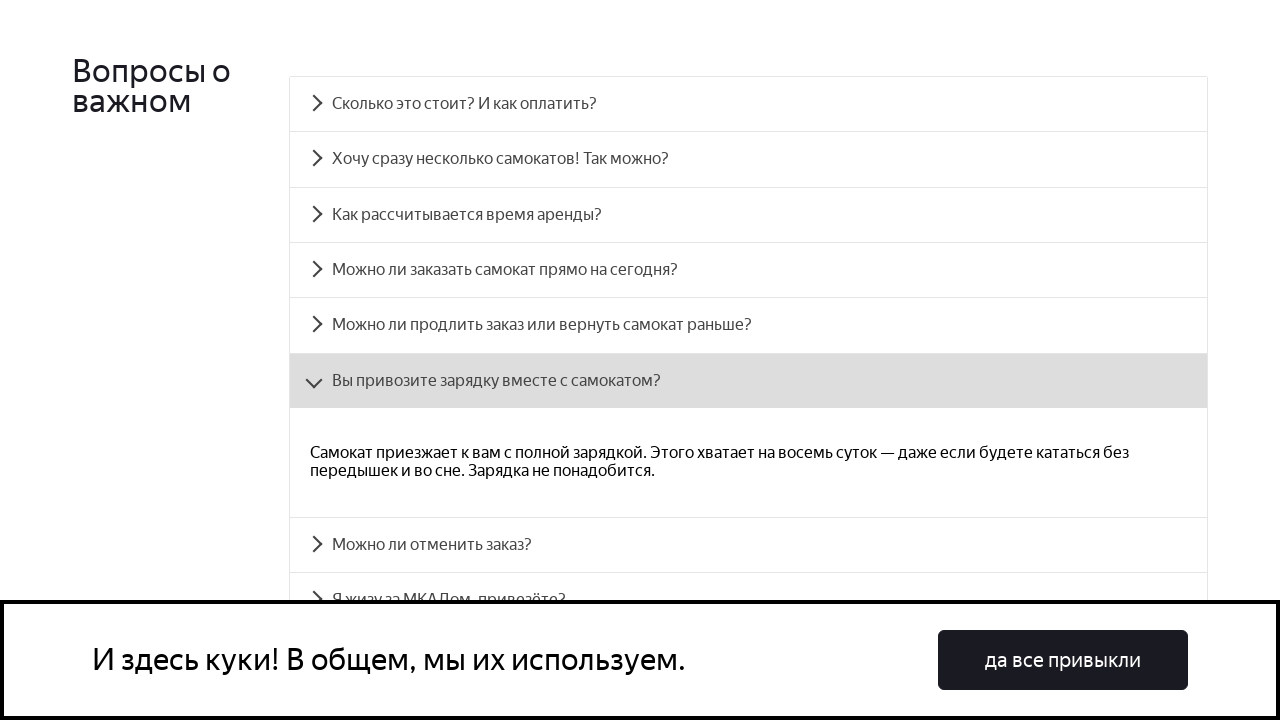